Tests a simple registration form by filling in first name, last name, email, and phone number fields, then submitting the form and handling the confirmation alert.

Starting URL: https://v1.training-support.net/selenium/simple-form

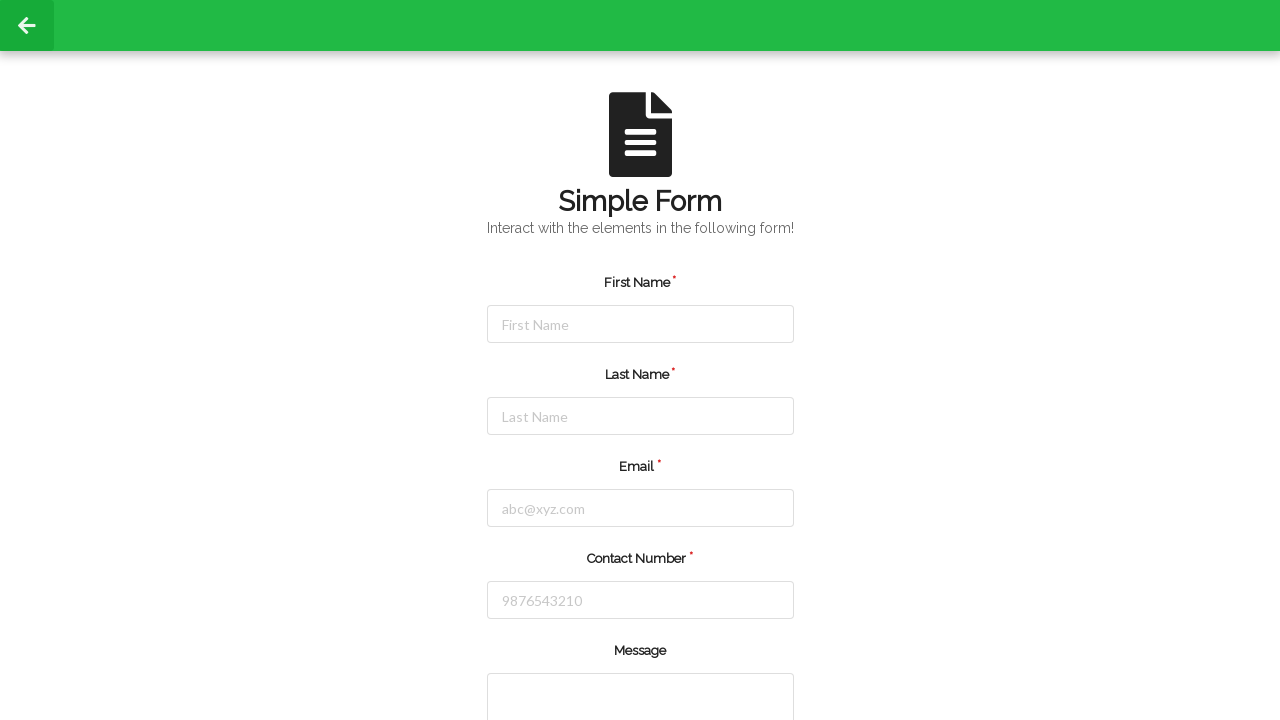

Filled first name field with 'Michael' on #firstName
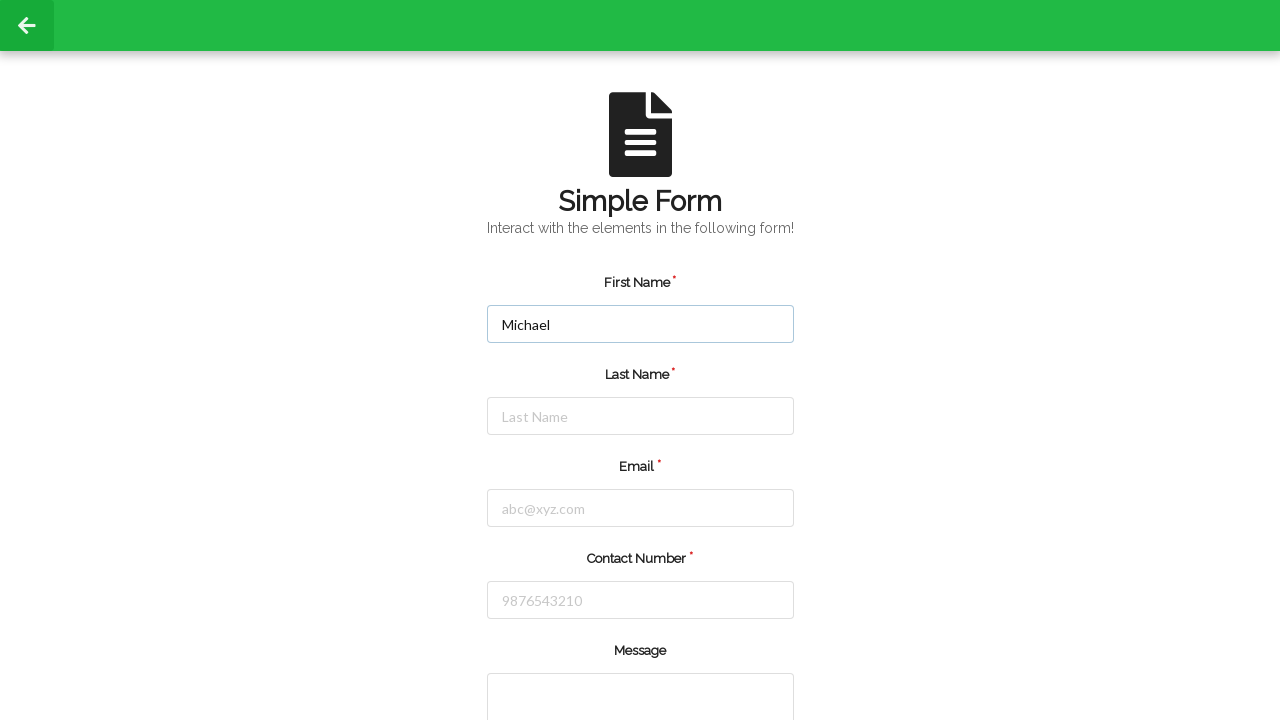

Filled last name field with 'Thompson' on #lastName
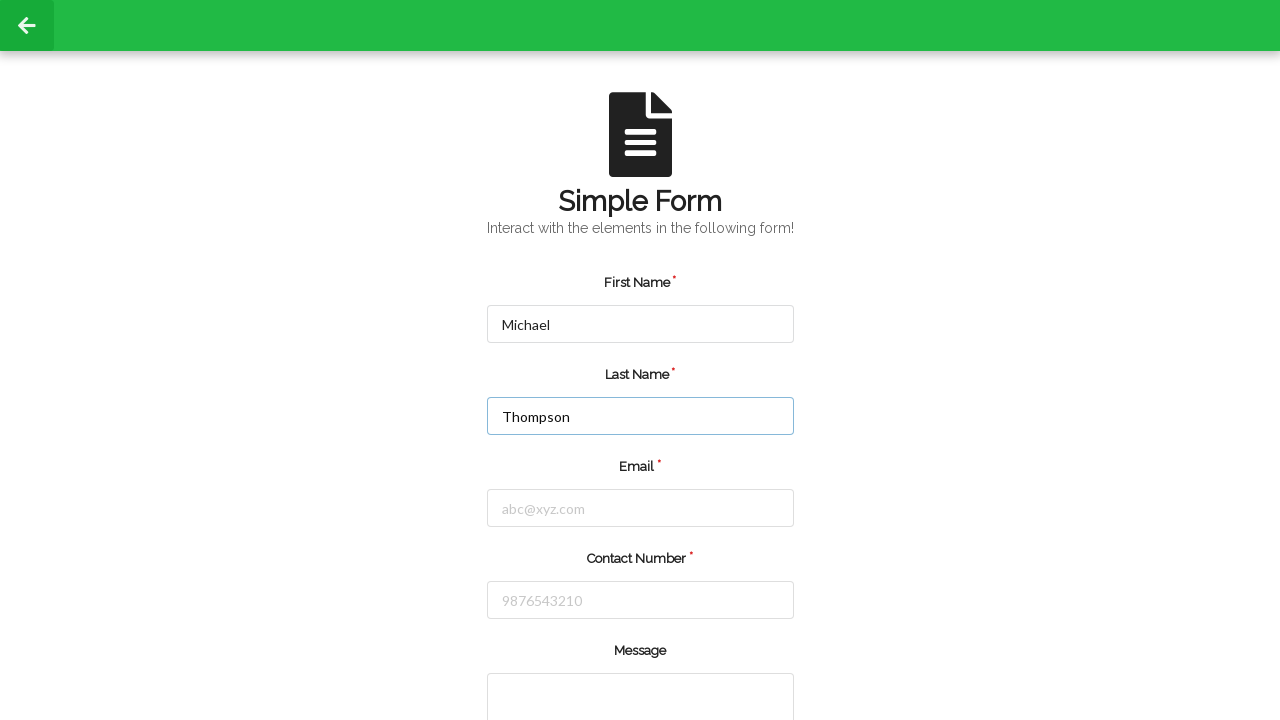

Filled email field with 'michael.thompson@example.com' on #email
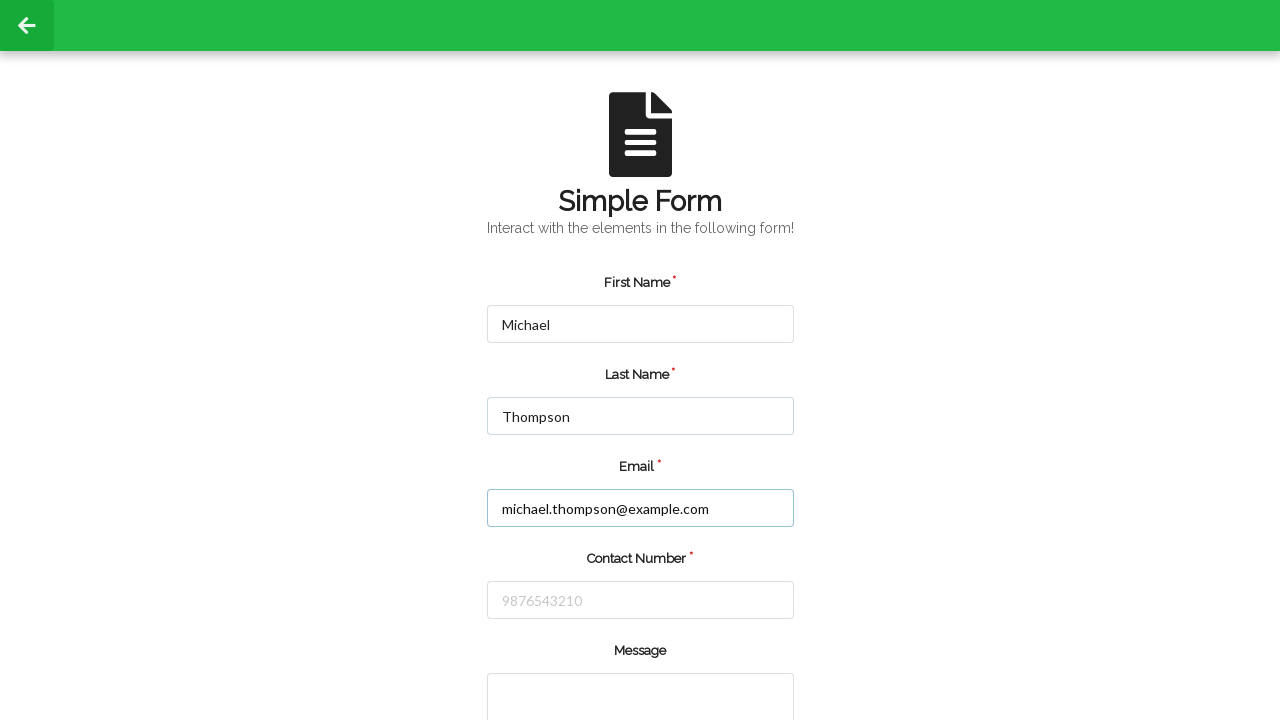

Filled phone number field with '5551234567' on #number
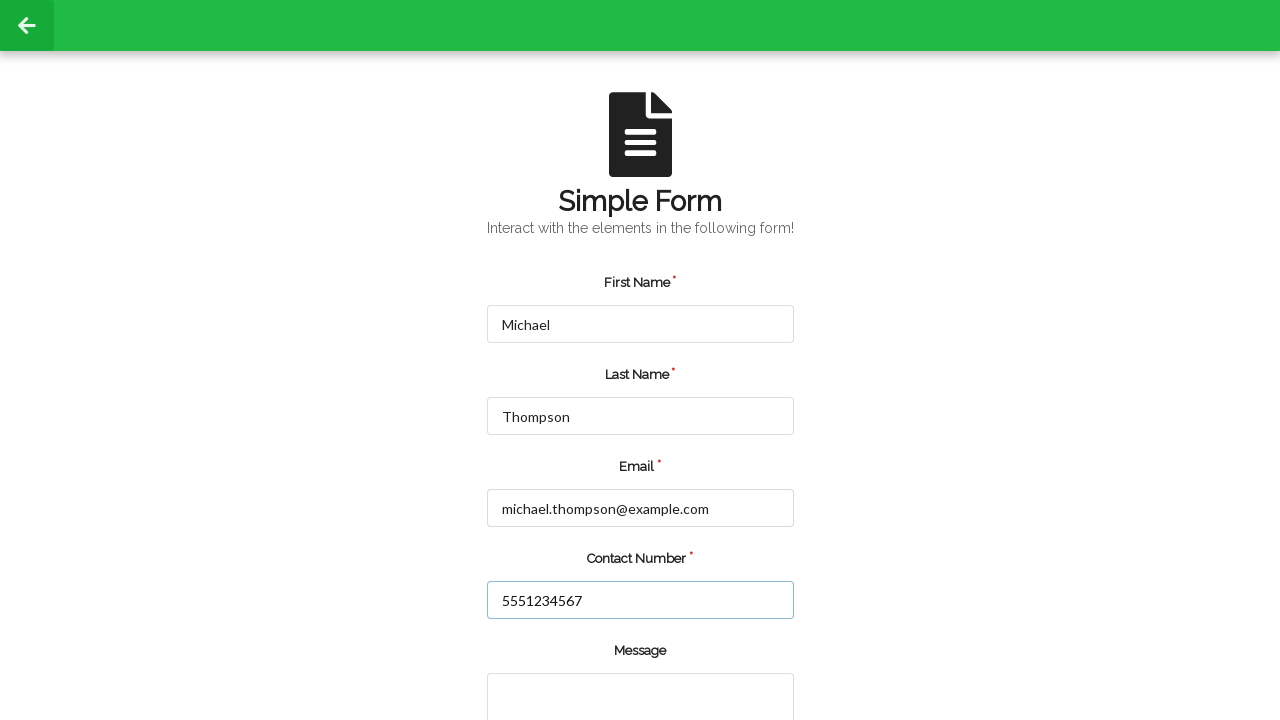

Clicked the green submit button at (558, 660) on input.green
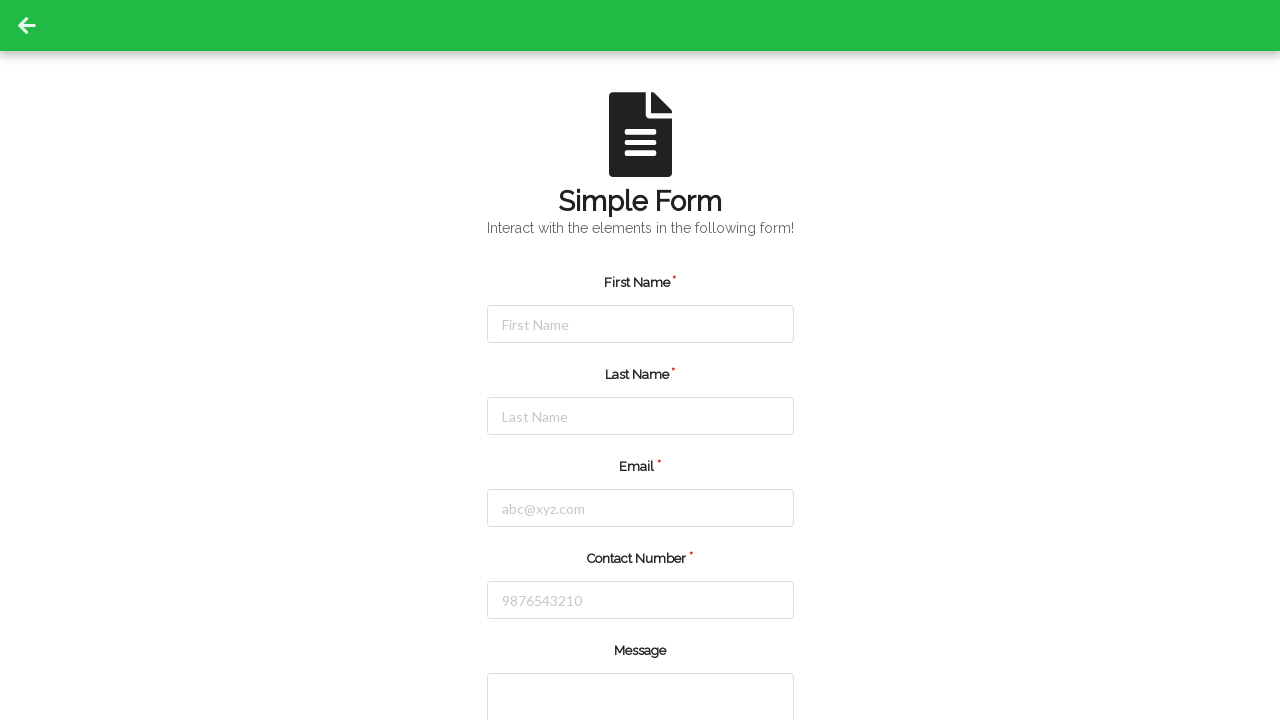

Set up dialog handler to accept alerts
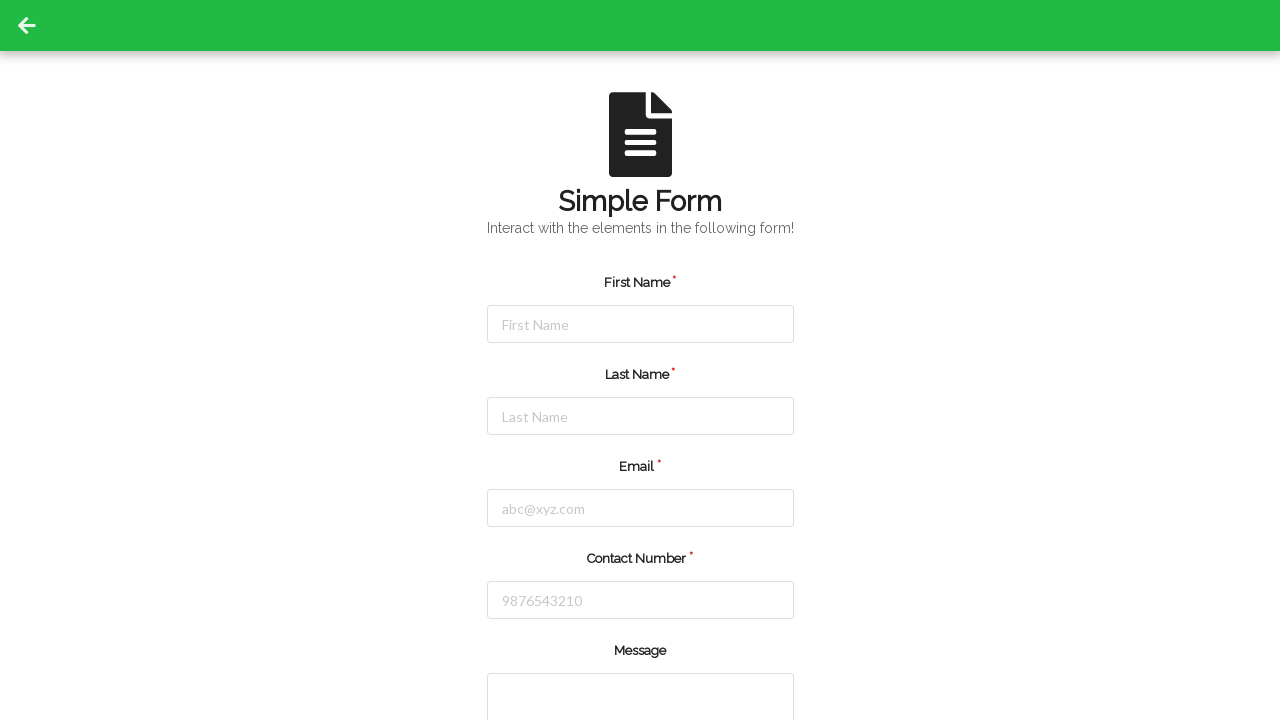

Waited for alert dialog to appear and handled confirmation
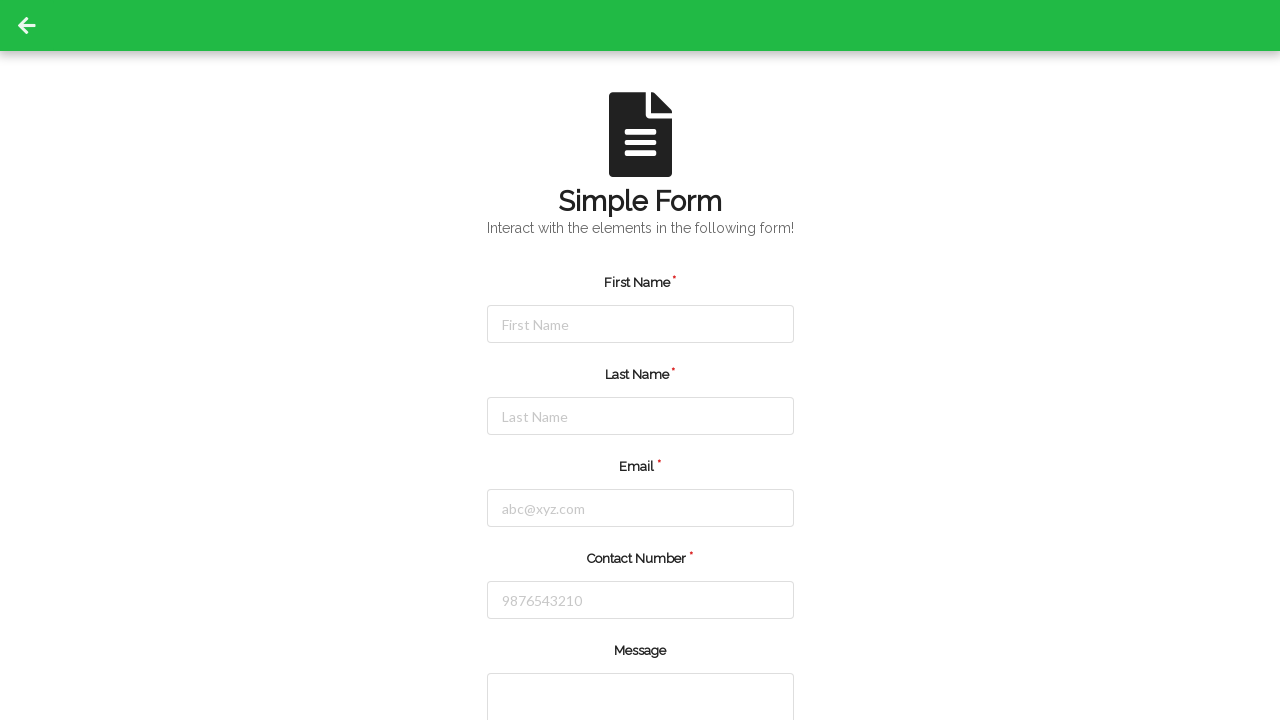

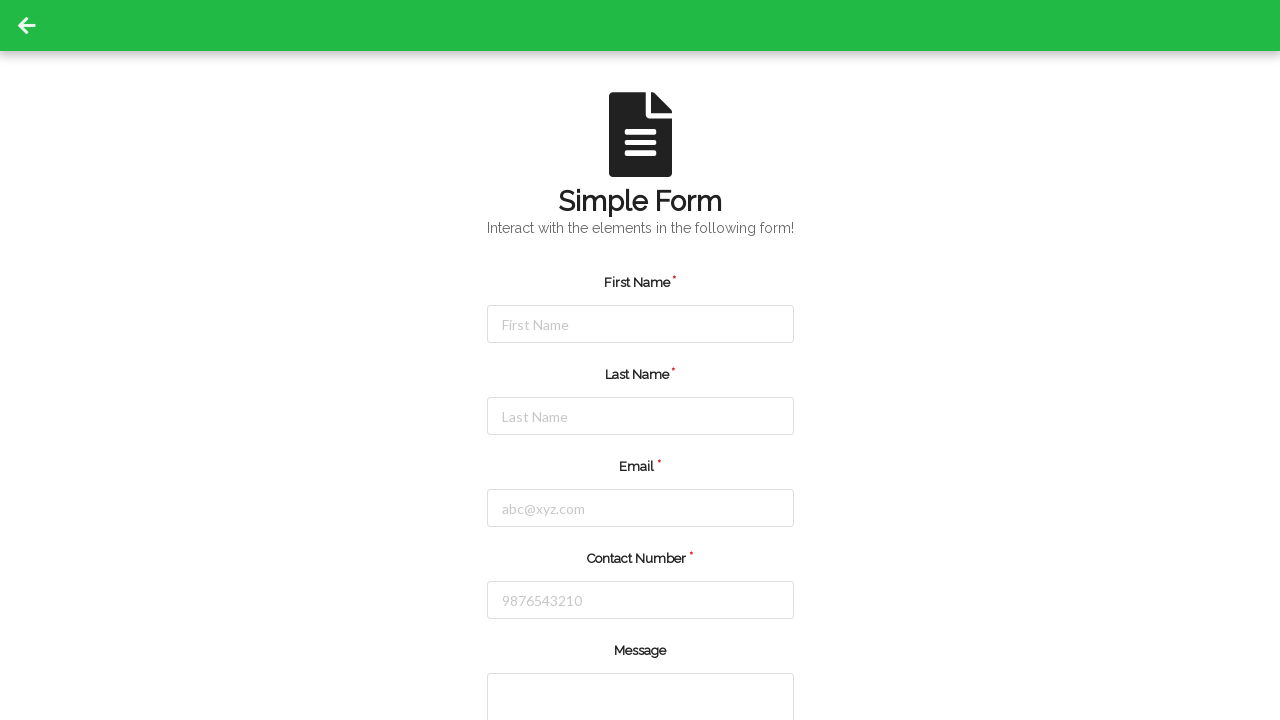